Tests dynamic loading functionality by clicking a Start button and waiting for dynamically loaded text to appear on the page

Starting URL: https://the-internet.herokuapp.com/dynamic_loading/2

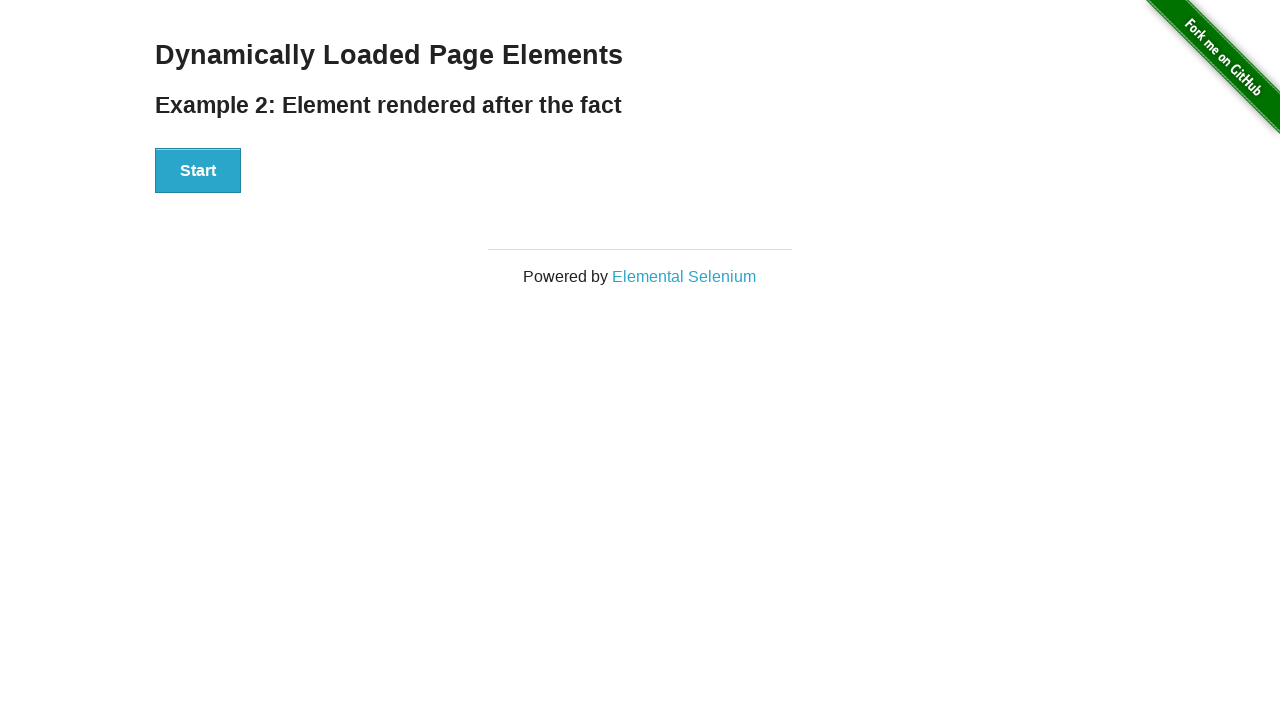

Clicked Start button to trigger dynamic loading at (198, 171) on xpath=//button[text()='Start']
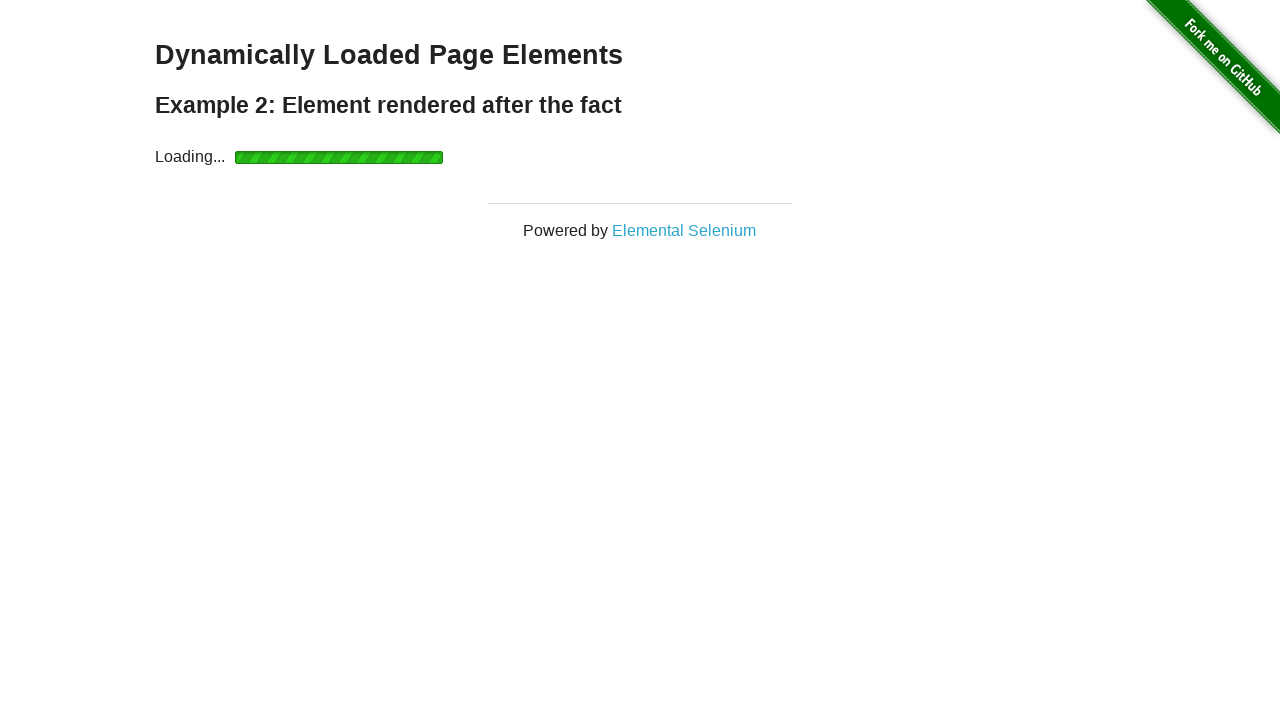

Waited for dynamically loaded text element to become visible
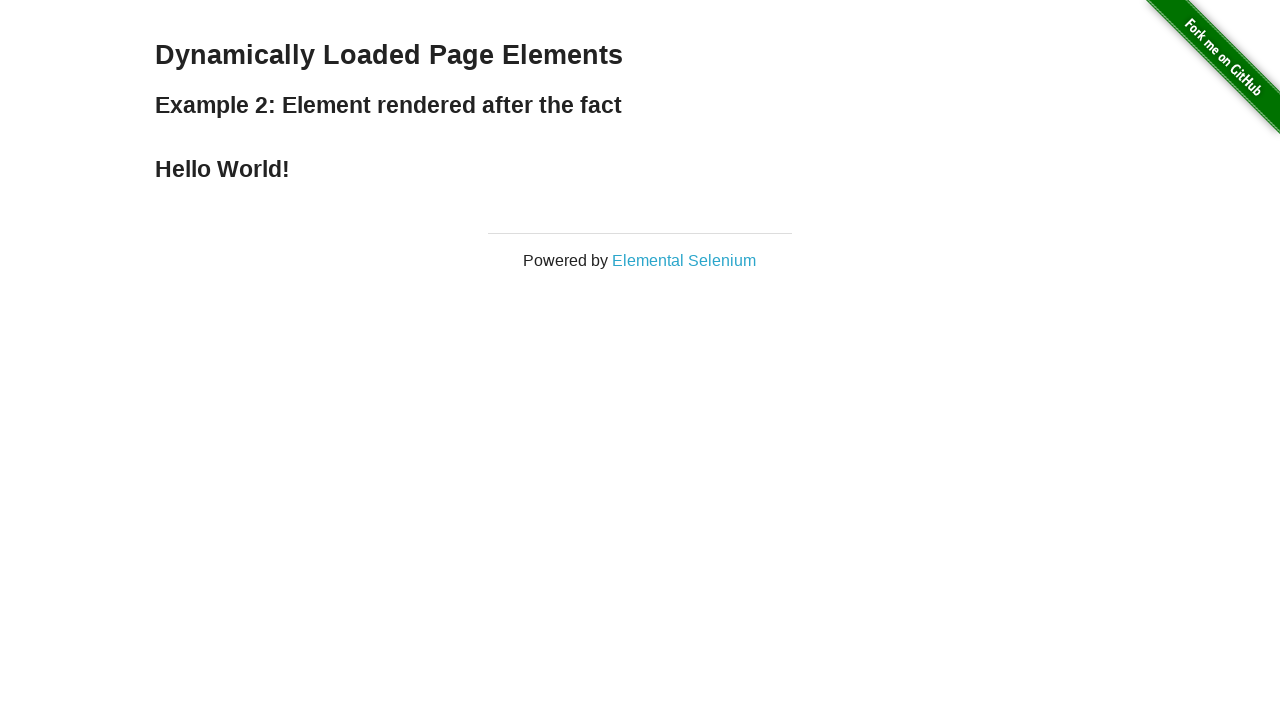

Located the dynamically loaded text element
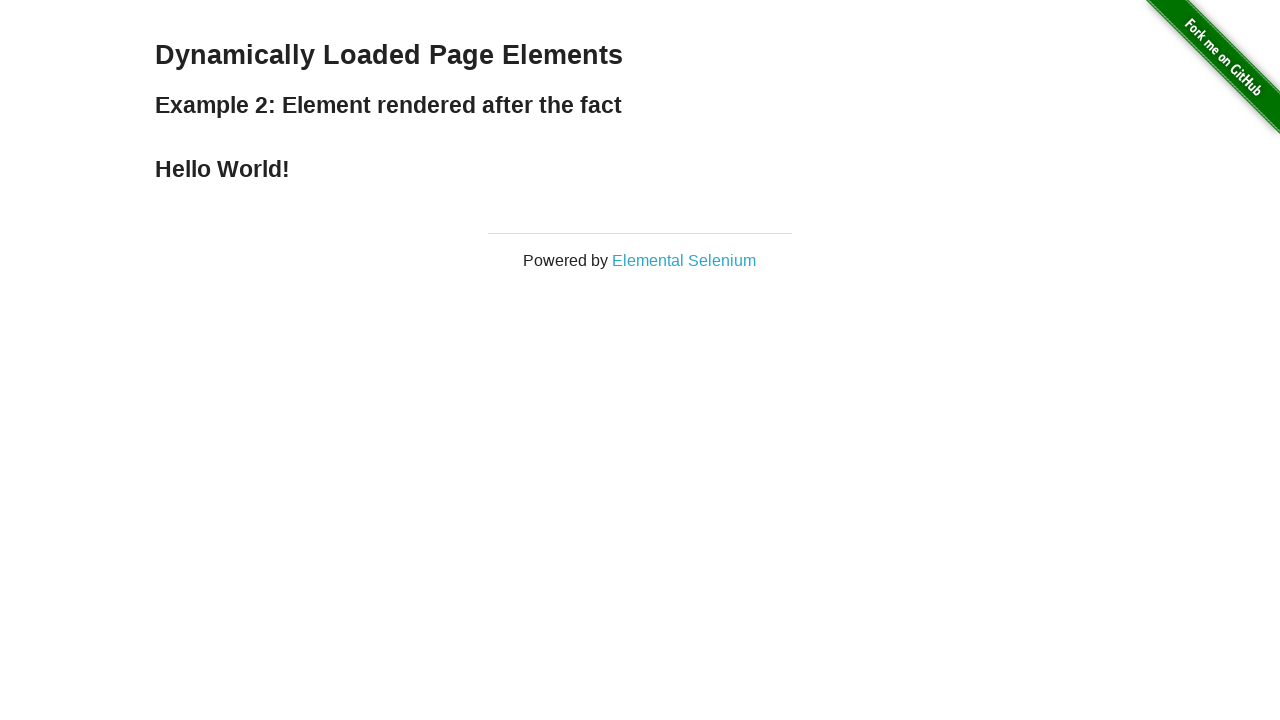

Retrieved text content from dynamically loaded element - verification complete
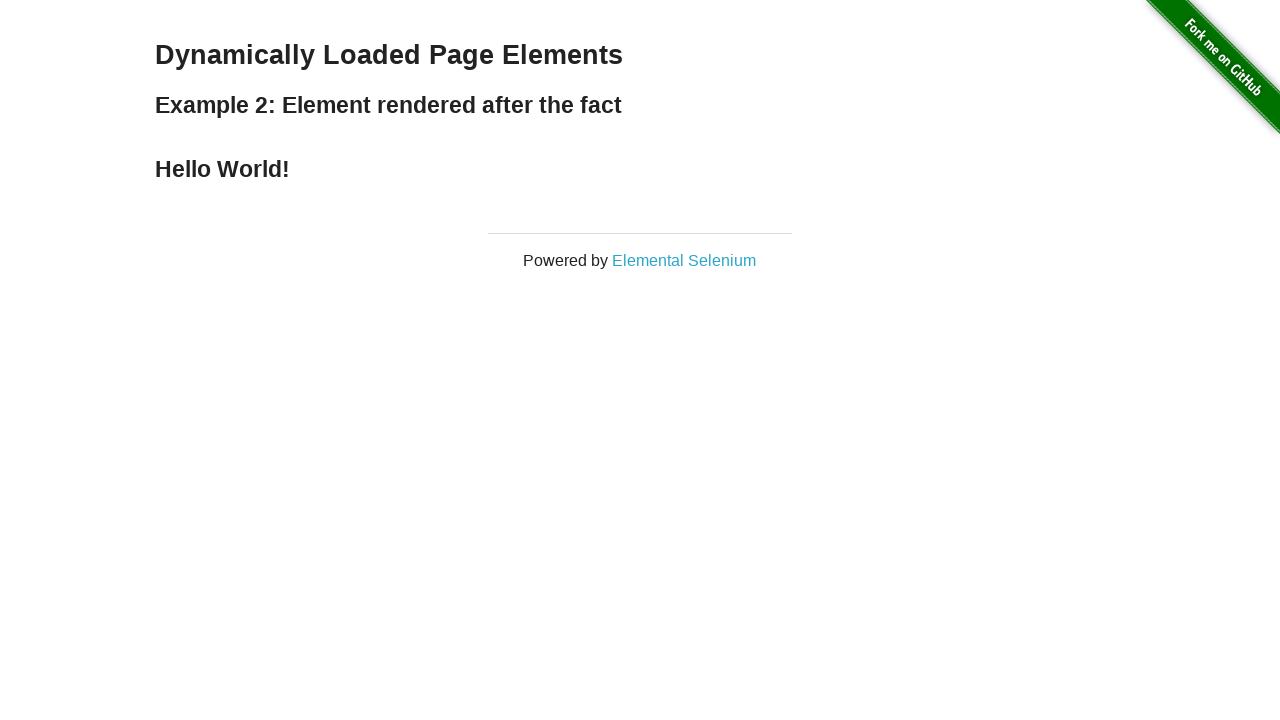

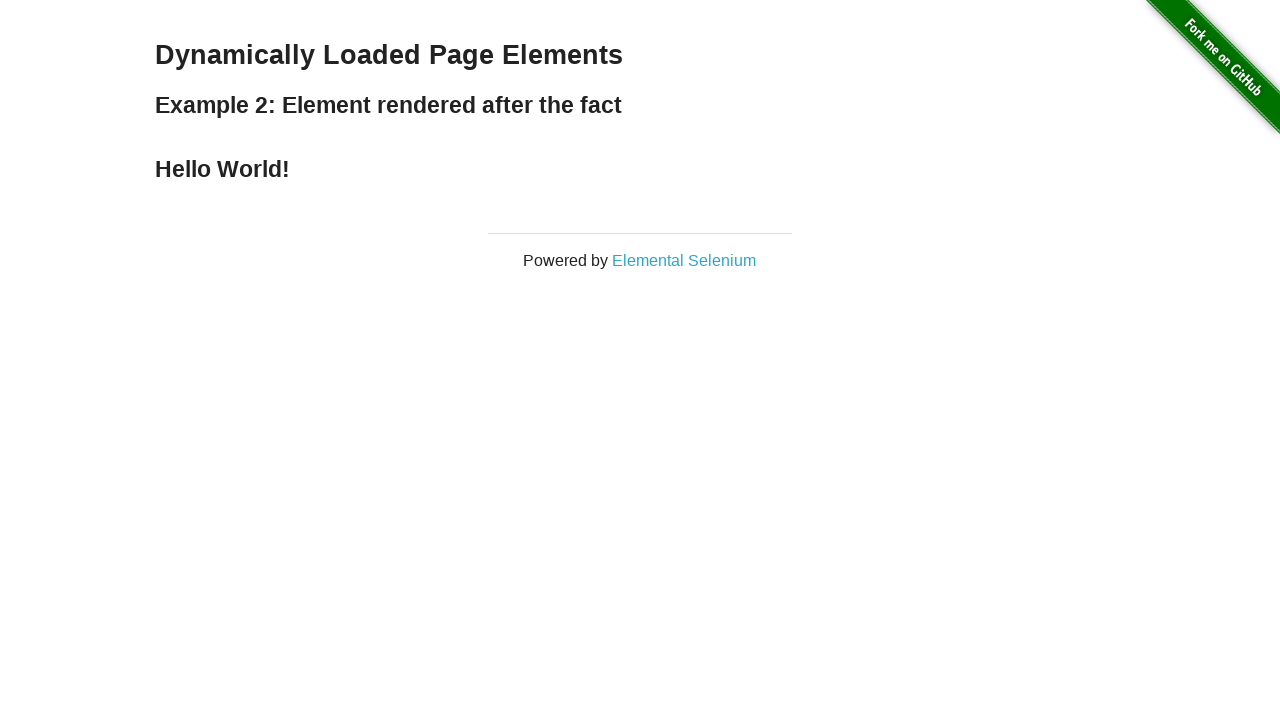